Tests browser tab handling by clicking a button that opens a new tab, switching to that tab, verifying the URL, and then closing it.

Starting URL: https://demoqa.com/browser-windows

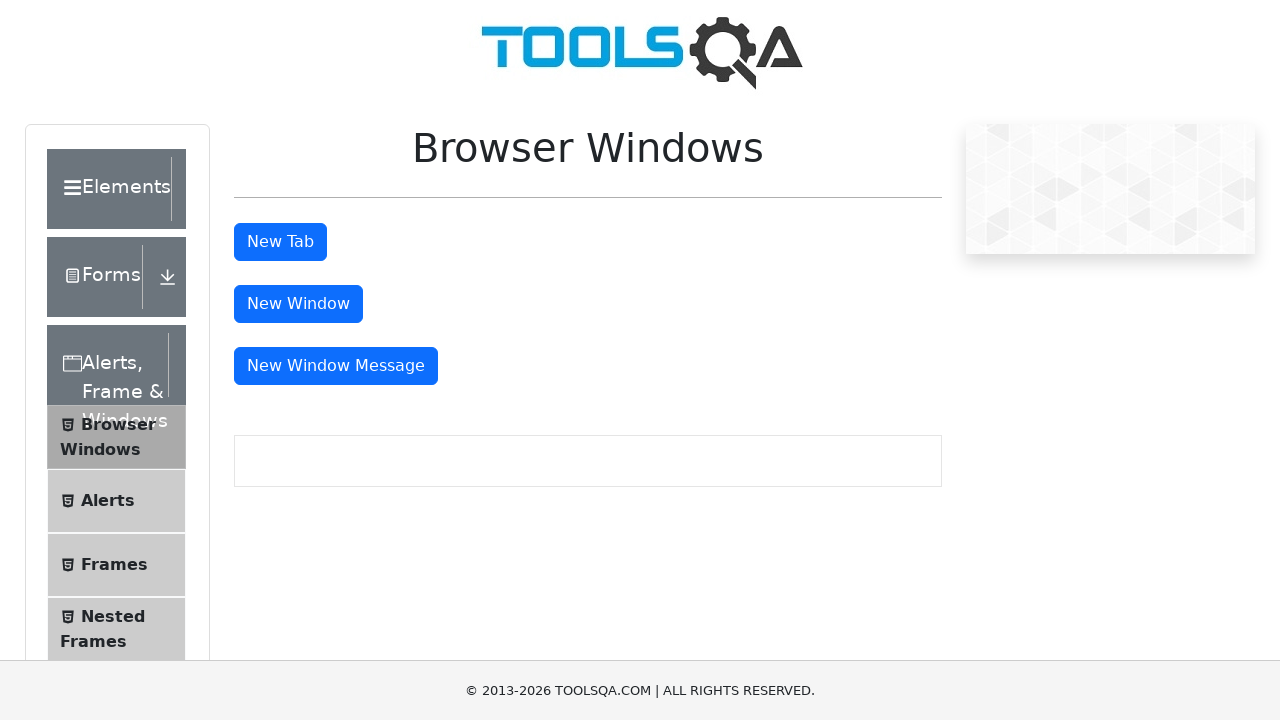

Clicked the 'New Tab' button at (280, 242) on #tabButton
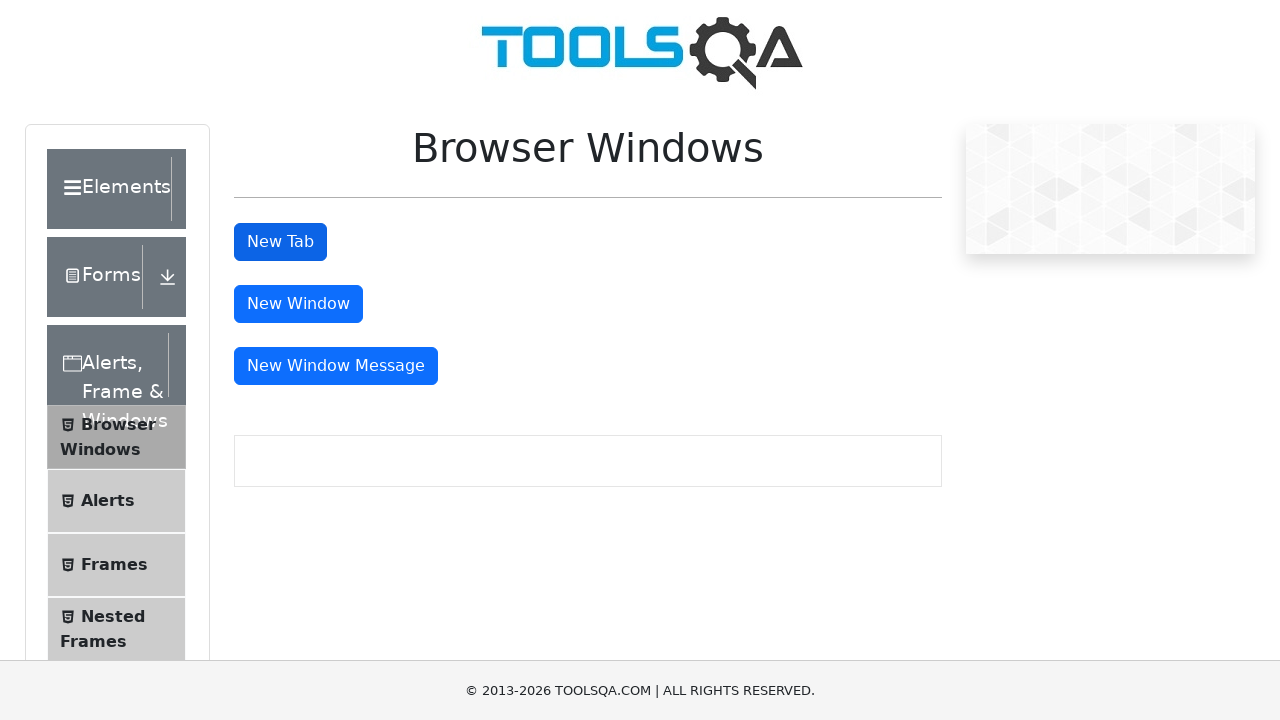

Clicked the 'New Tab' button again and caught the new page at (280, 242) on #tabButton
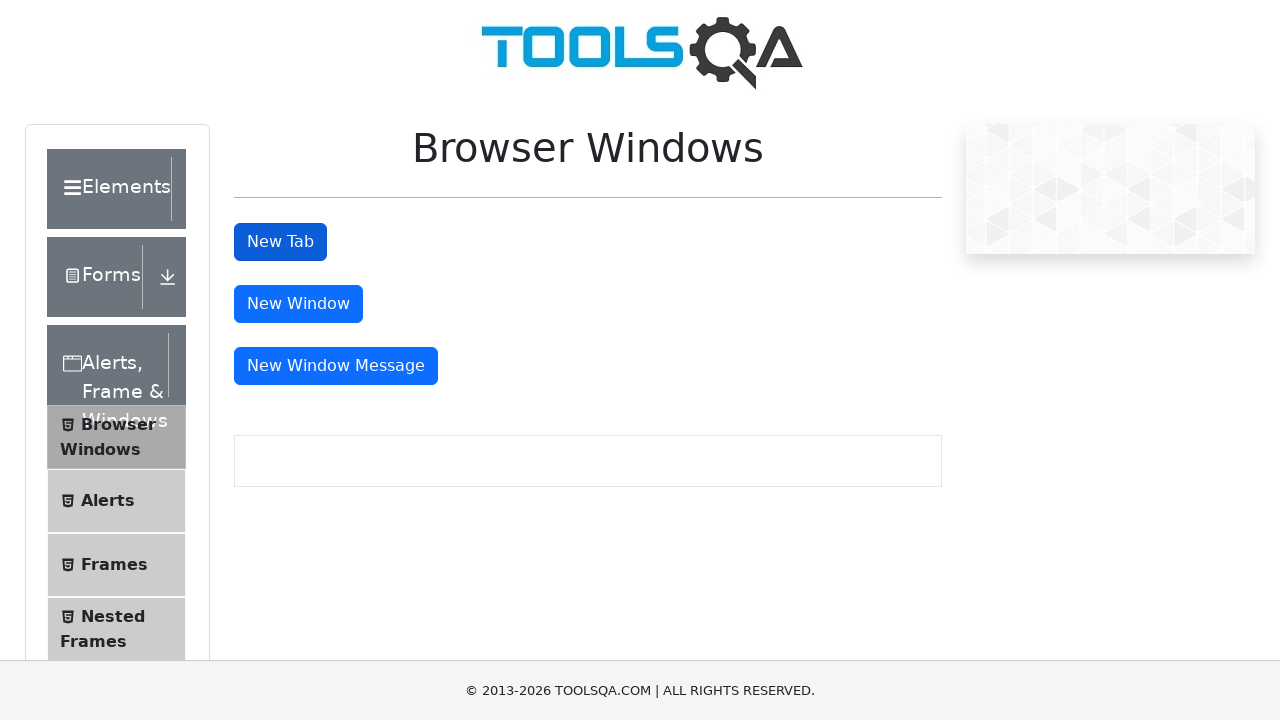

Retrieved the new page/tab object
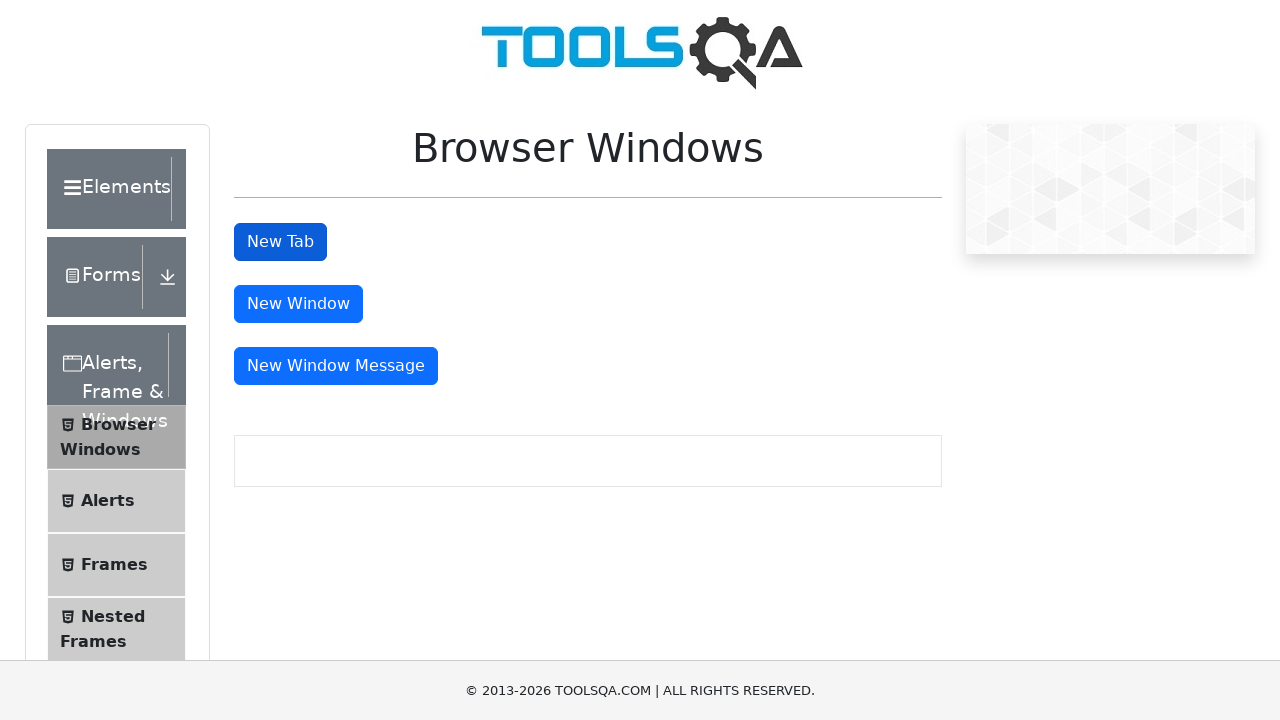

New tab loaded completely
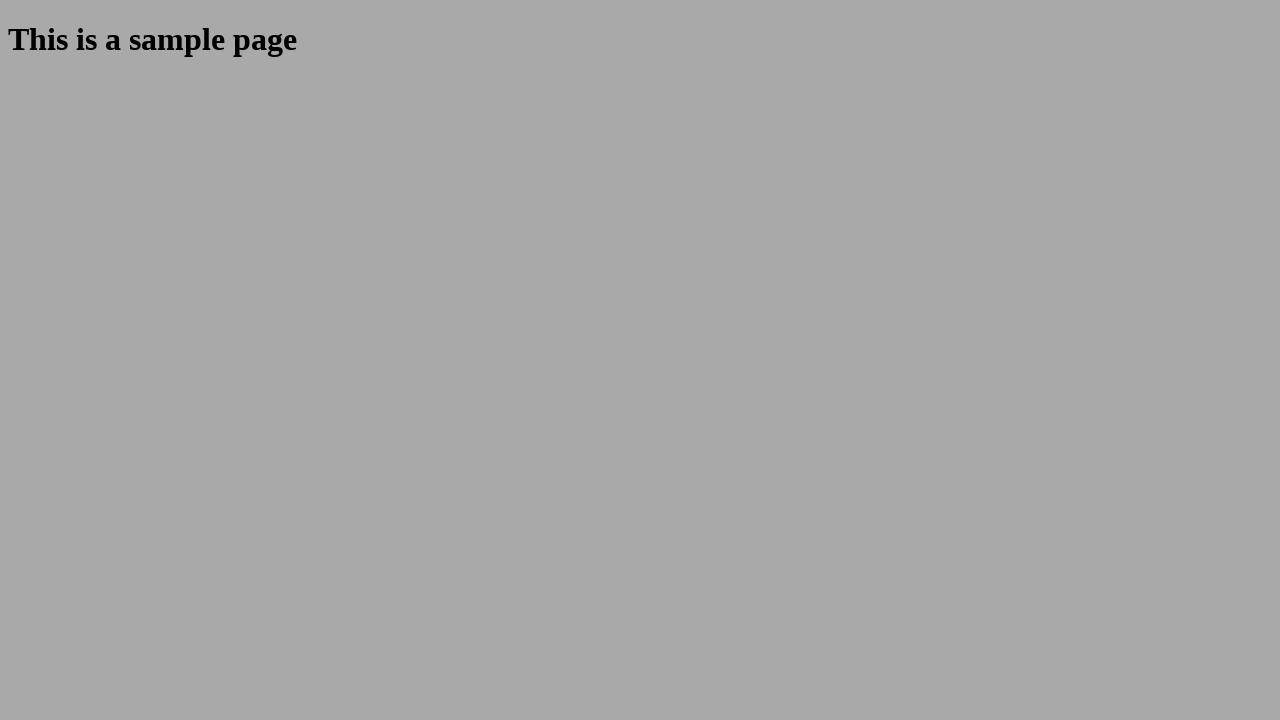

Verified new tab URL: https://demoqa.com/sample
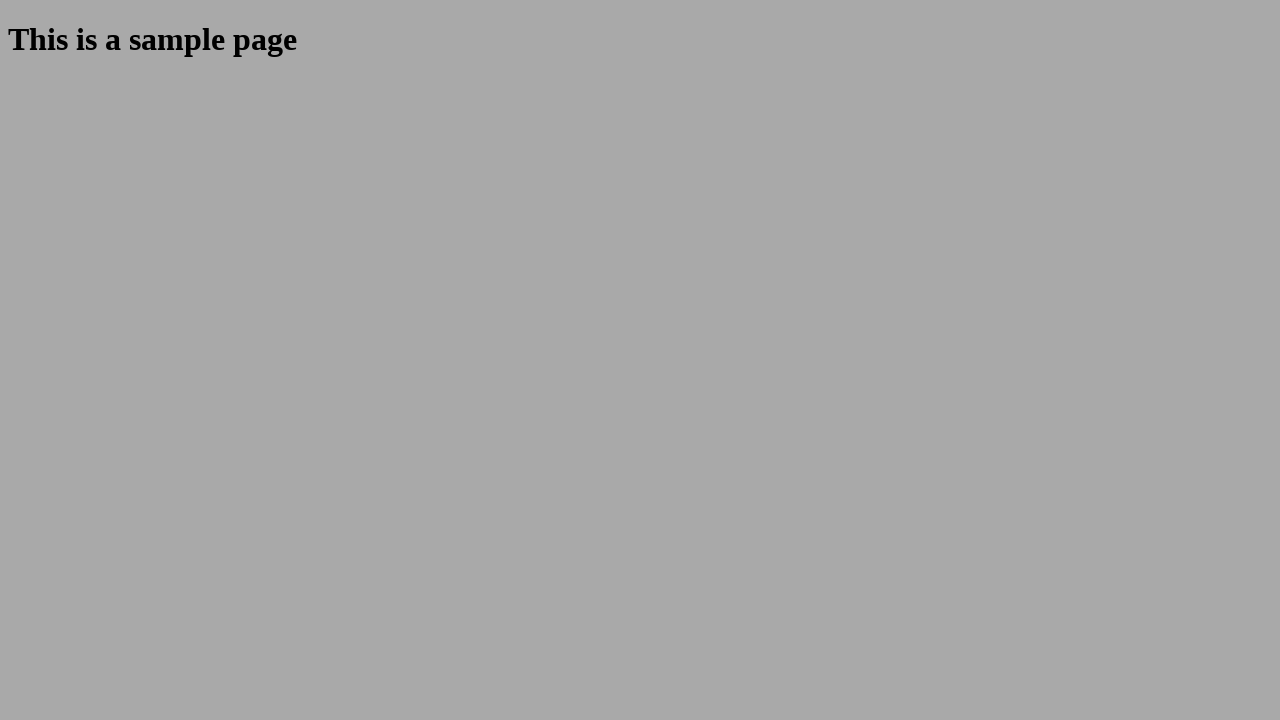

Closed the new tab
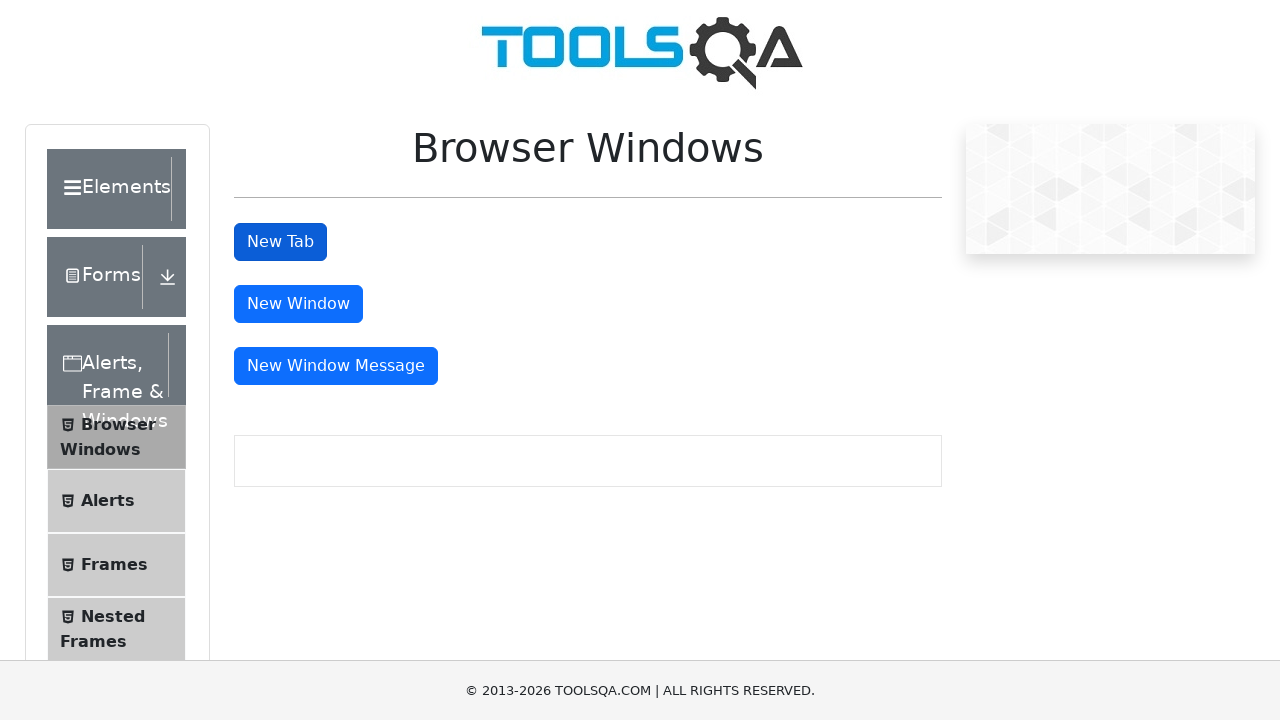

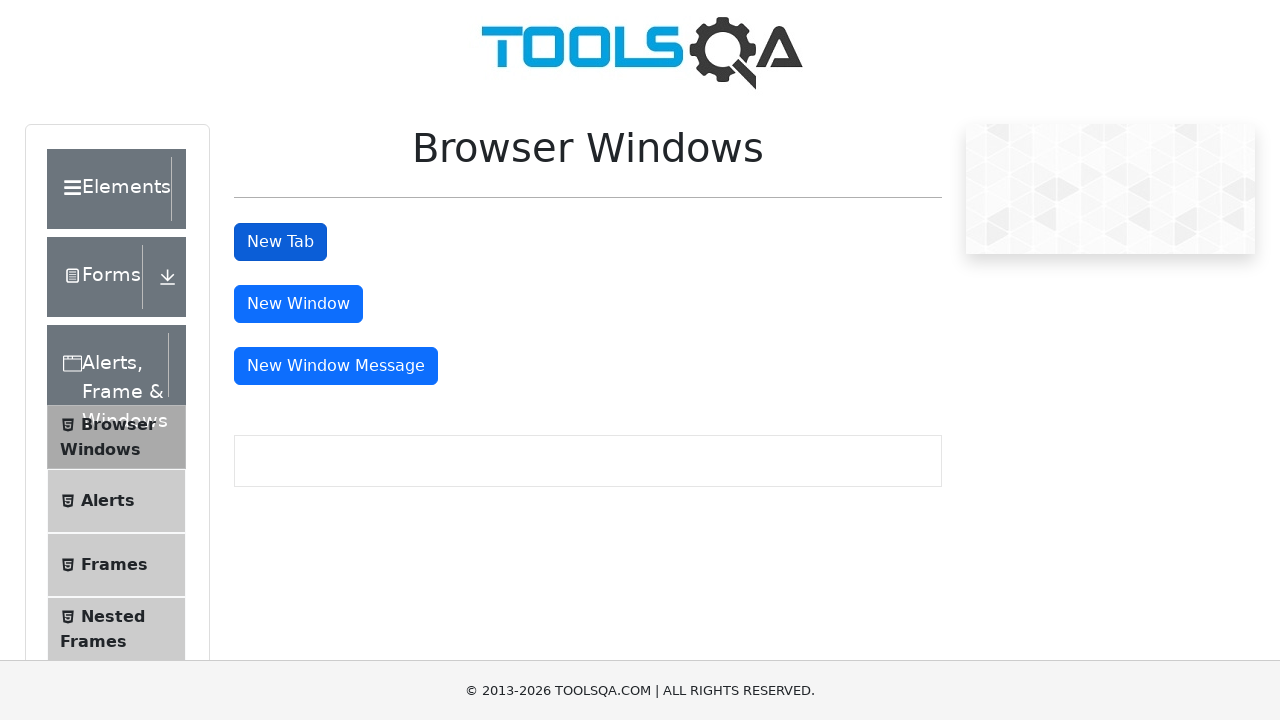